Tests hover functionality by moving mouse over three images and verifying that corresponding user names are displayed on hover

Starting URL: https://practice.cydeo.com/hovers

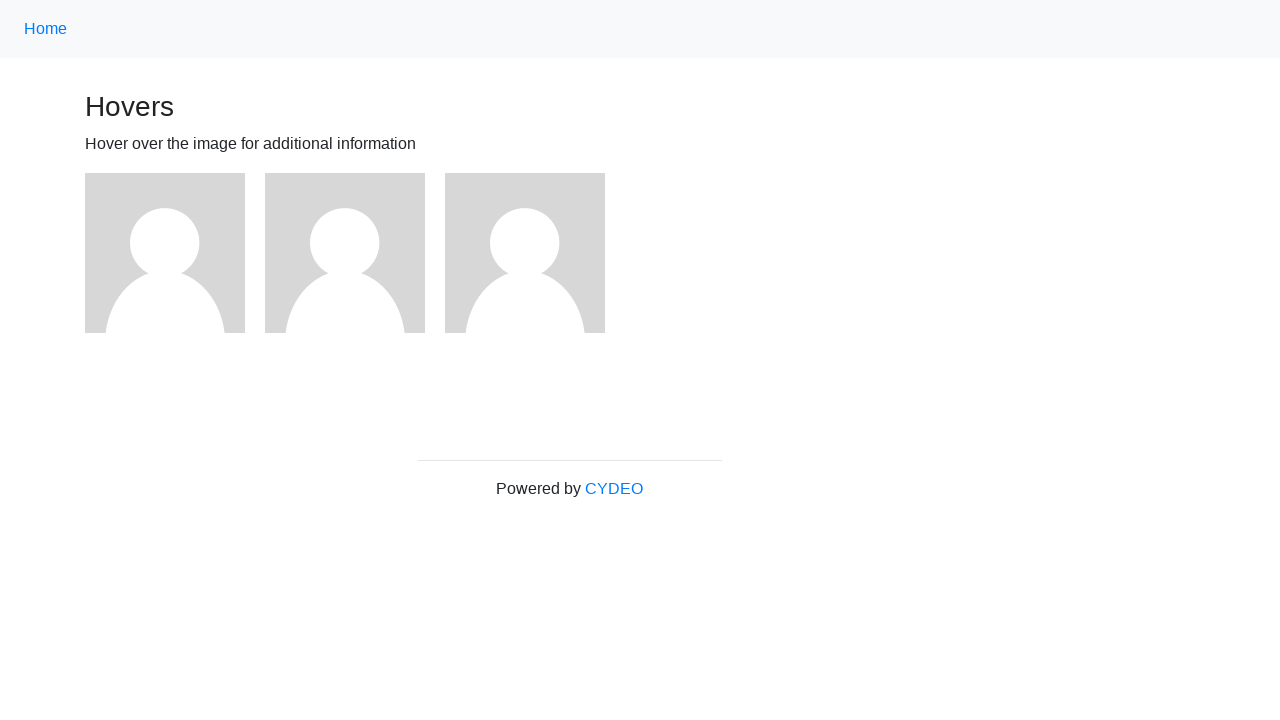

Hovered over first image at (165, 253) on (//img)[1]
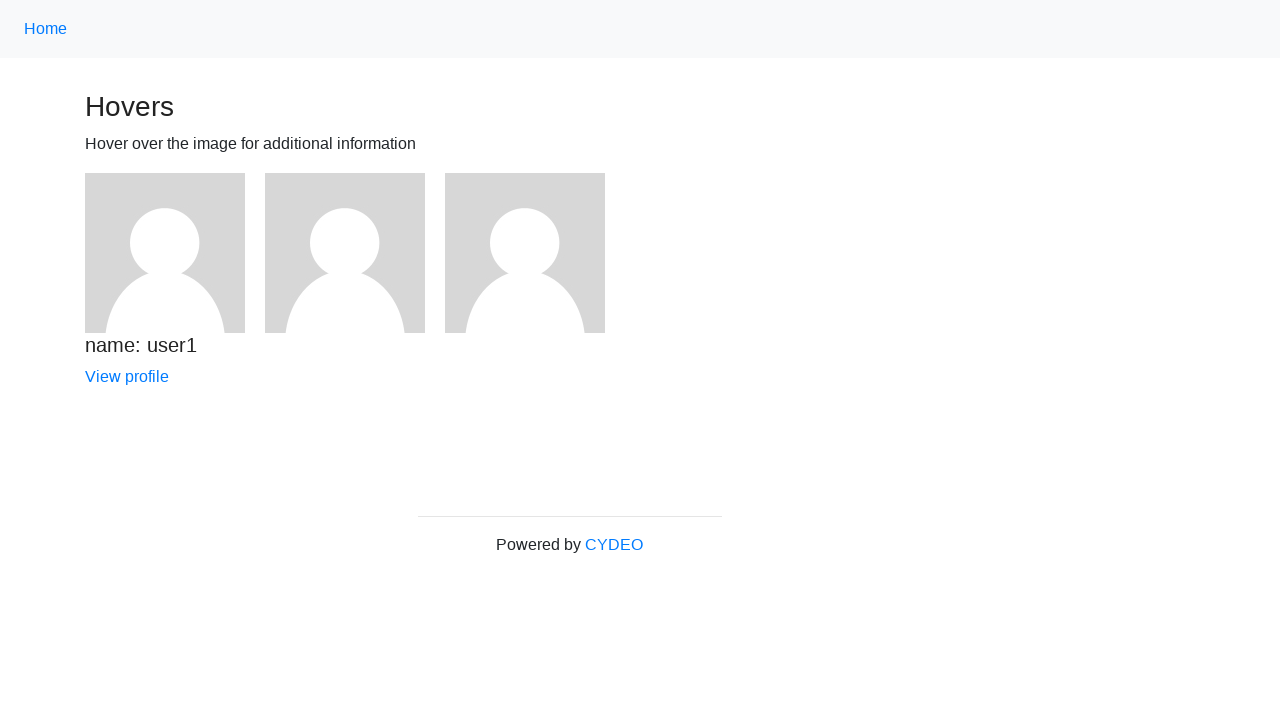

Verified 'name: user1' text is visible on hover
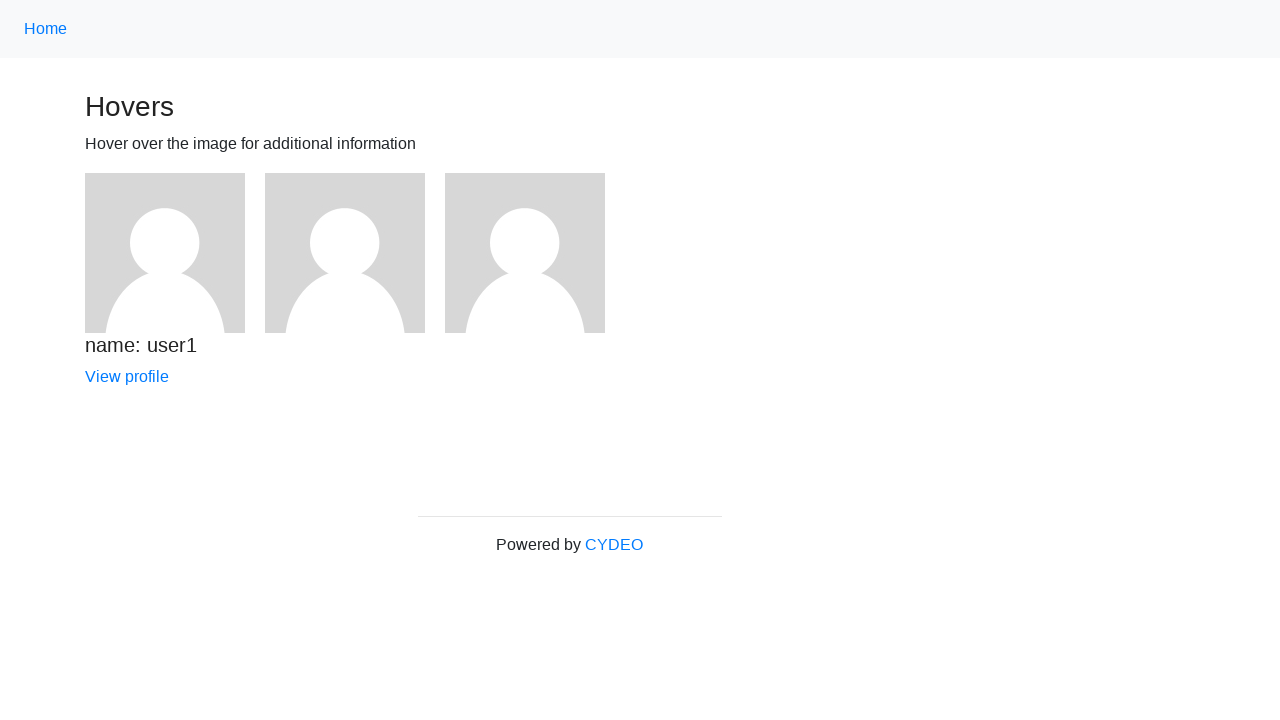

Hovered over second image at (345, 253) on (//img)[2]
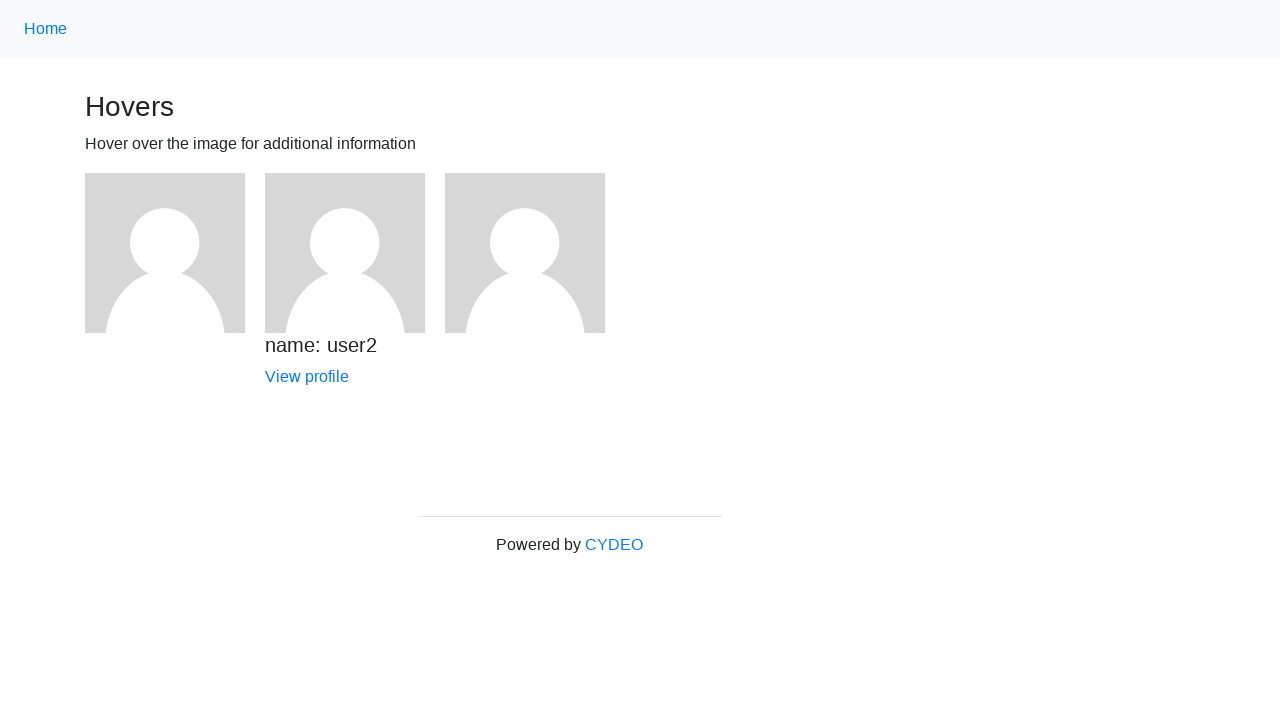

Verified 'name: user2' text is visible on hover
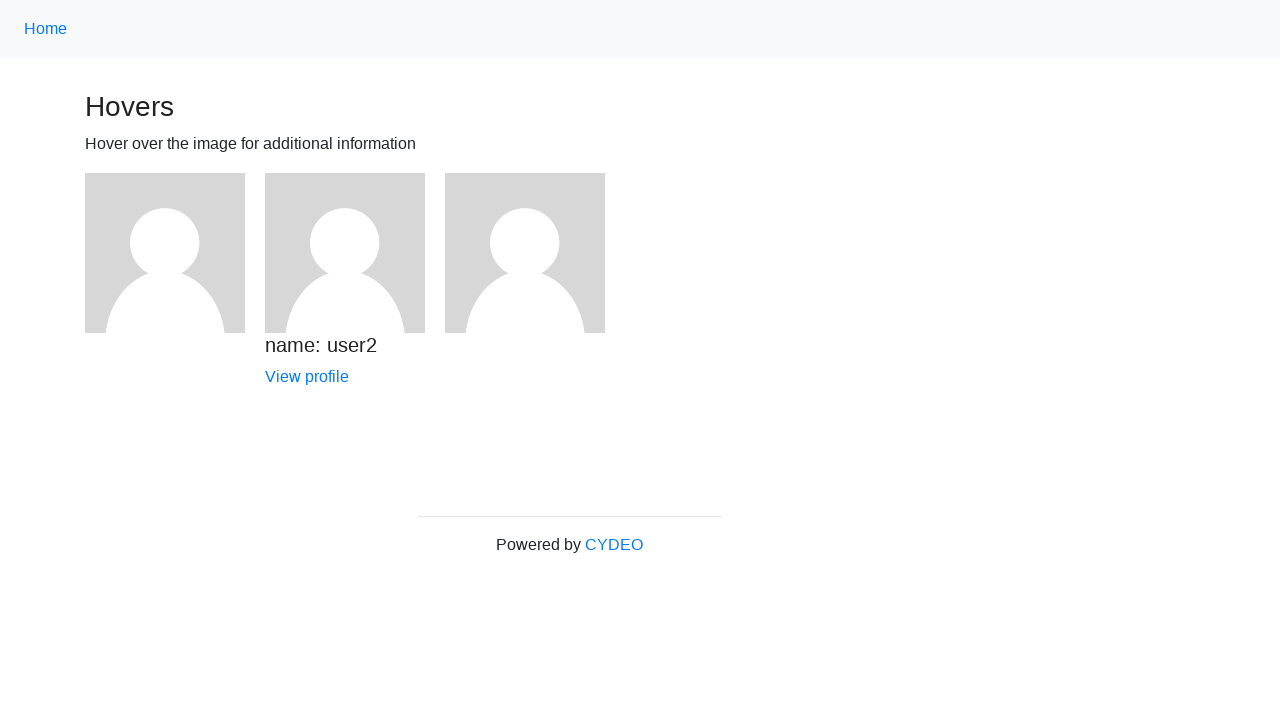

Hovered over third image at (525, 253) on (//img)[3]
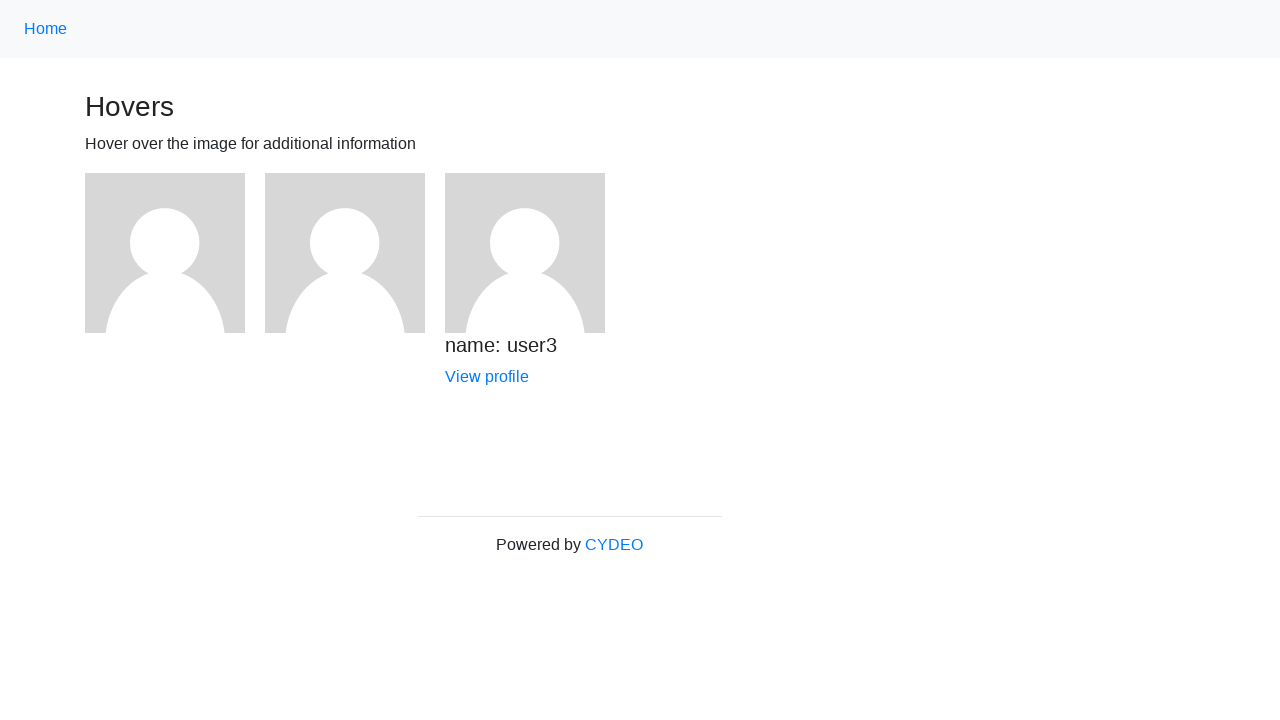

Verified 'name: user3' text is visible on hover
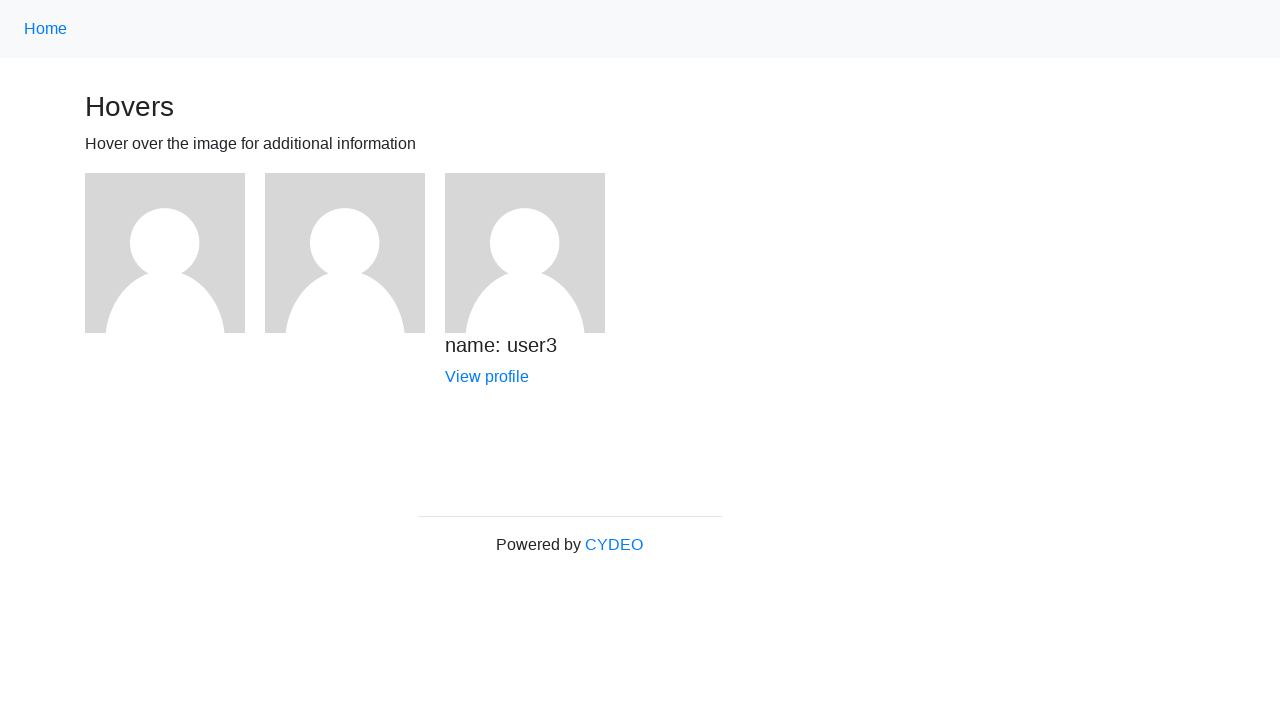

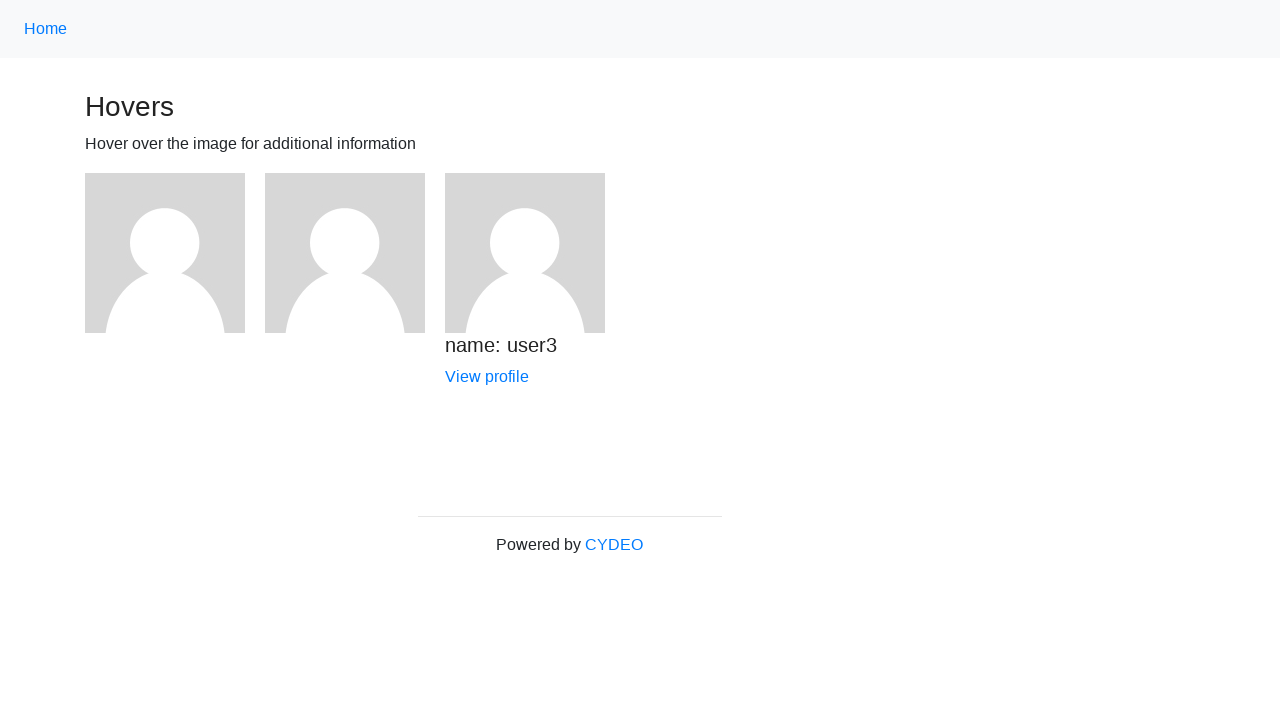